Tests editing a todo item by double-clicking, filling in new text, and pressing Enter.

Starting URL: https://demo.playwright.dev/todomvc

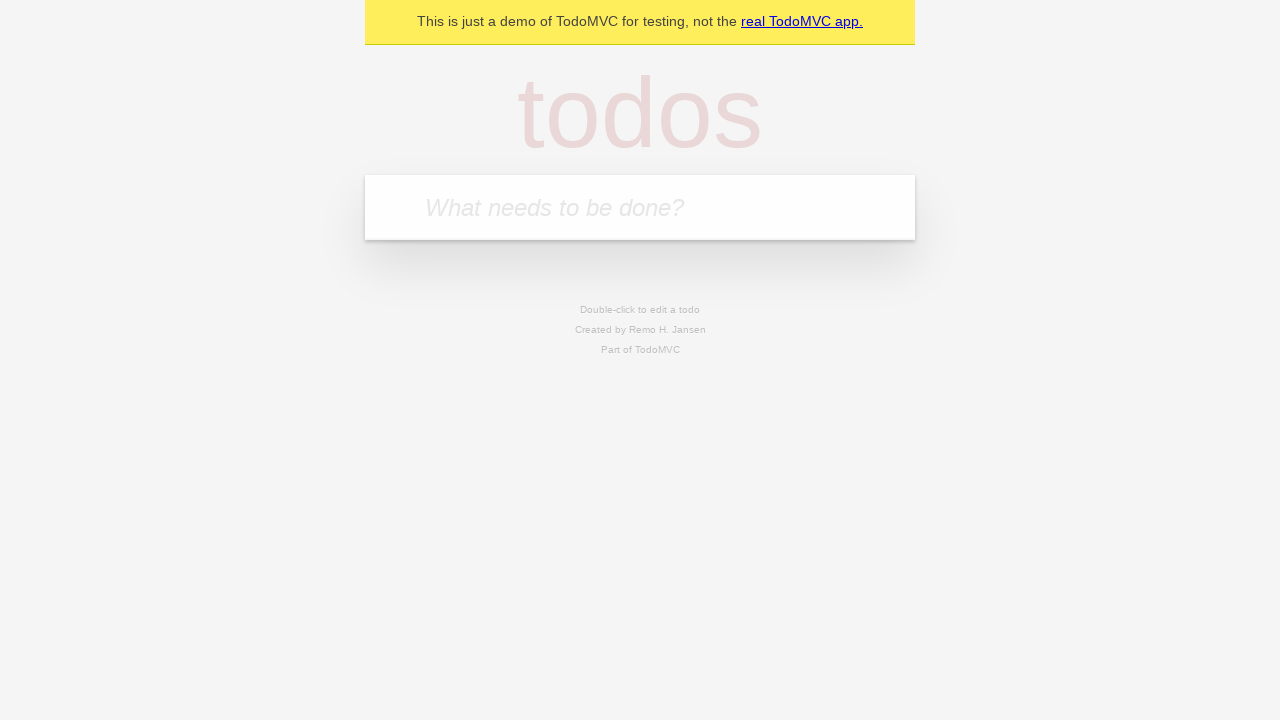

Filled new todo input with 'buy some cheese' on .new-todo
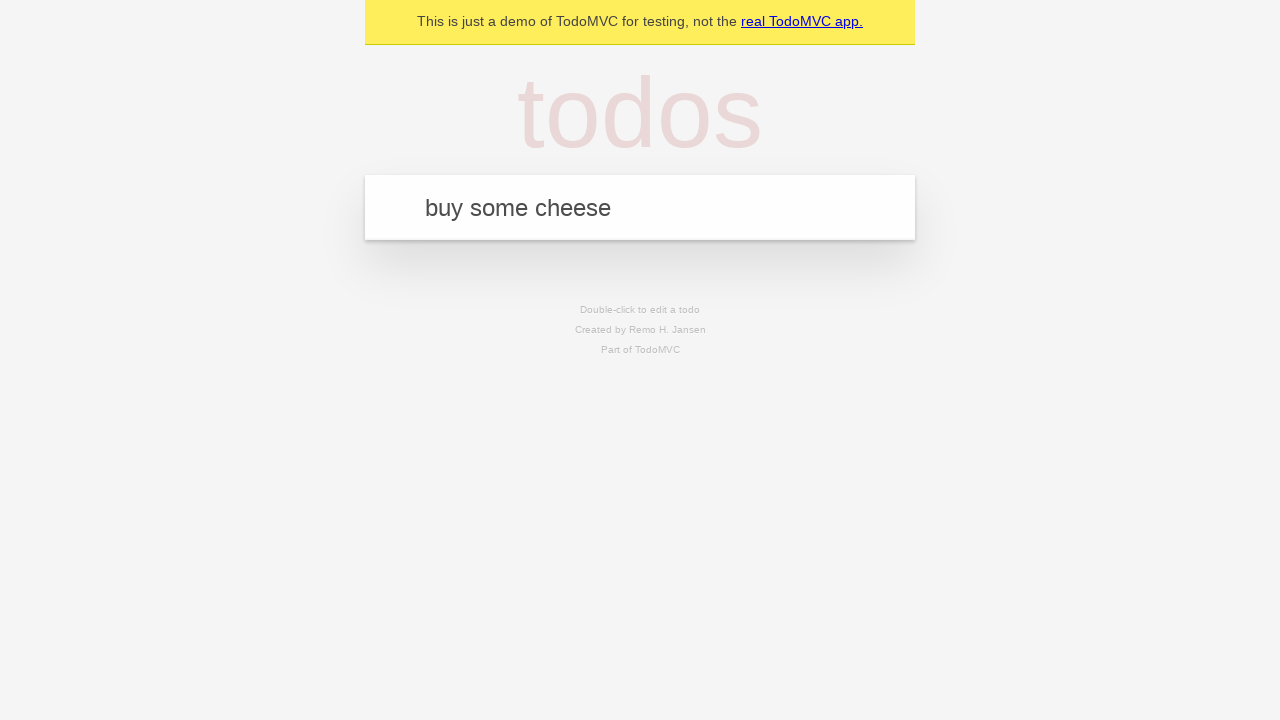

Pressed Enter to create first todo on .new-todo
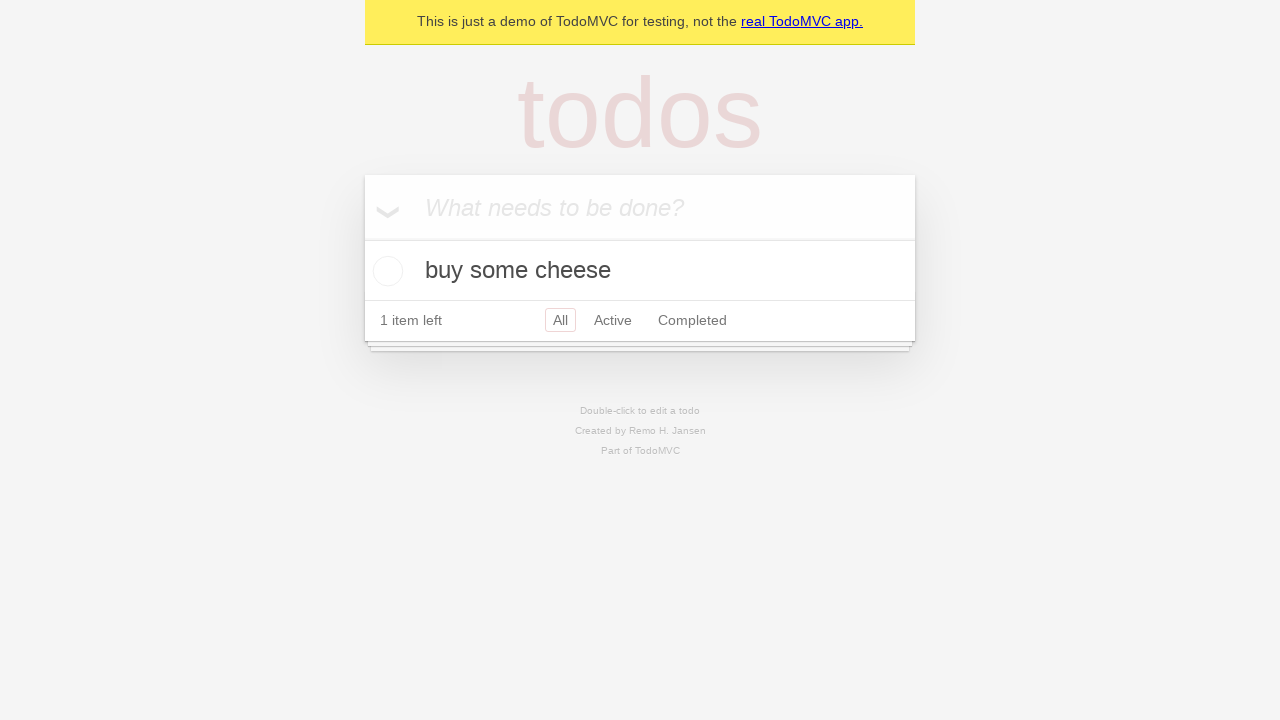

Filled new todo input with 'feed the cat' on .new-todo
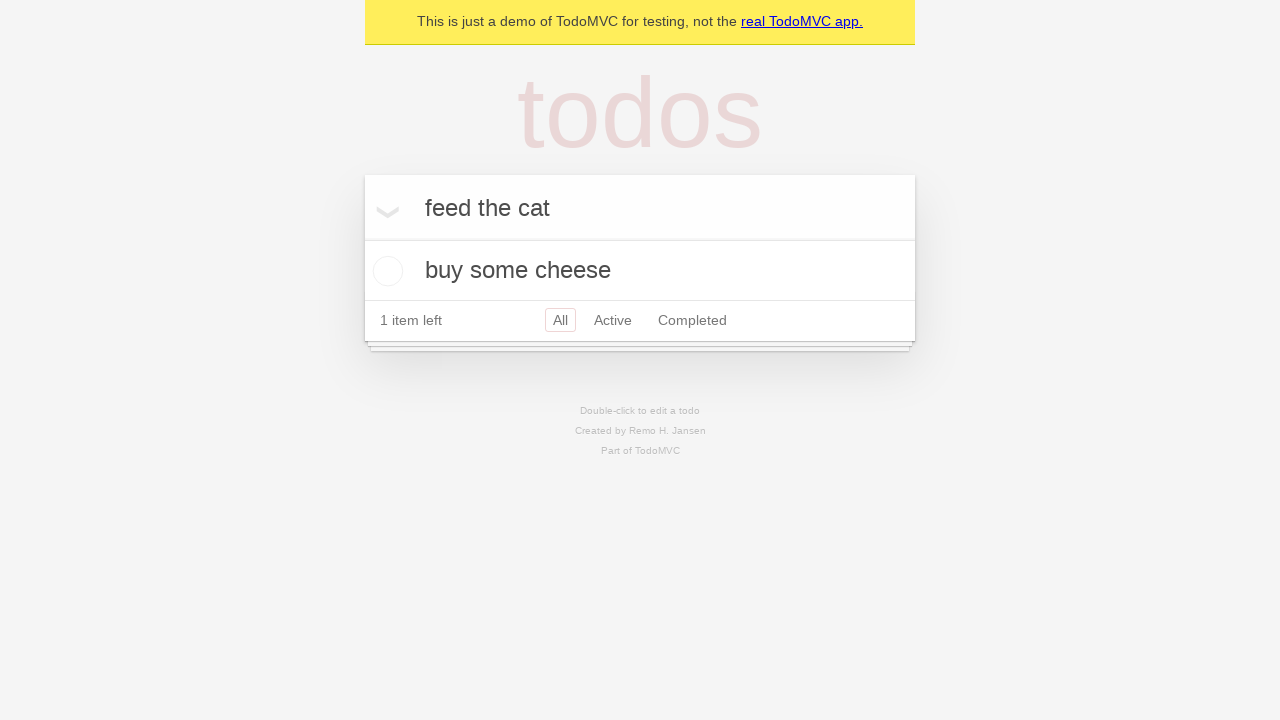

Pressed Enter to create second todo on .new-todo
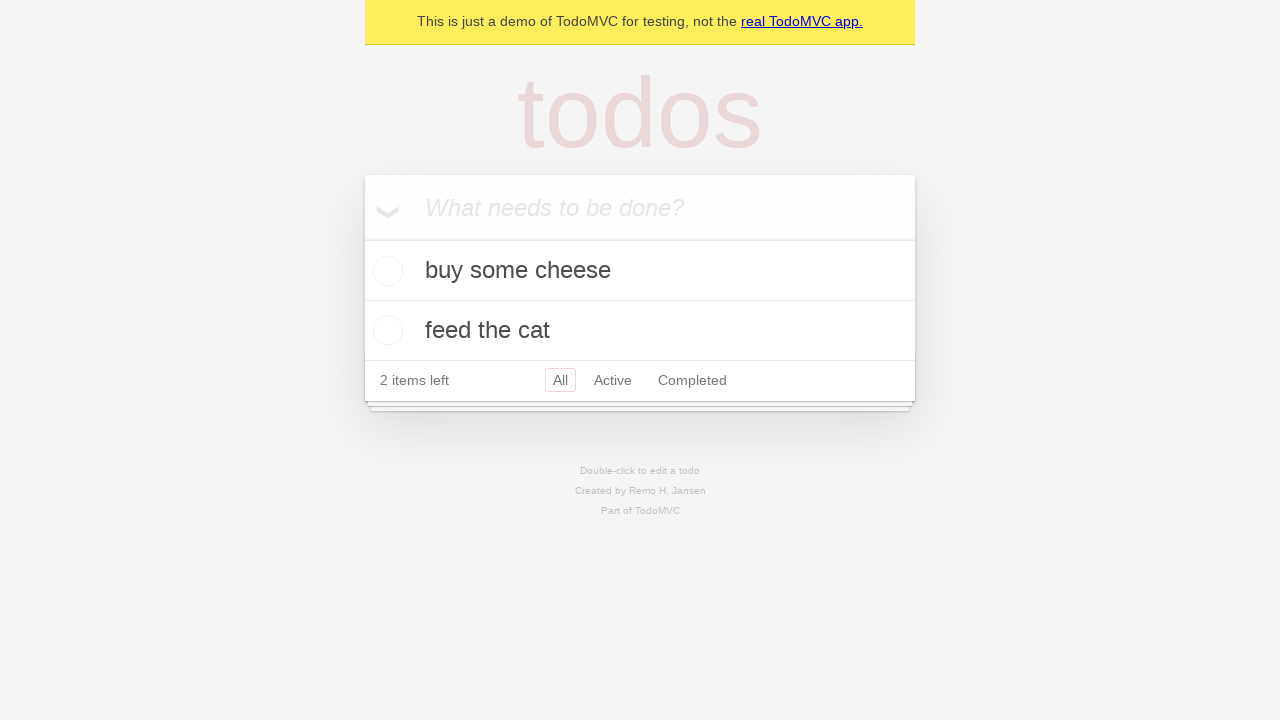

Filled new todo input with 'book a doctors appointment' on .new-todo
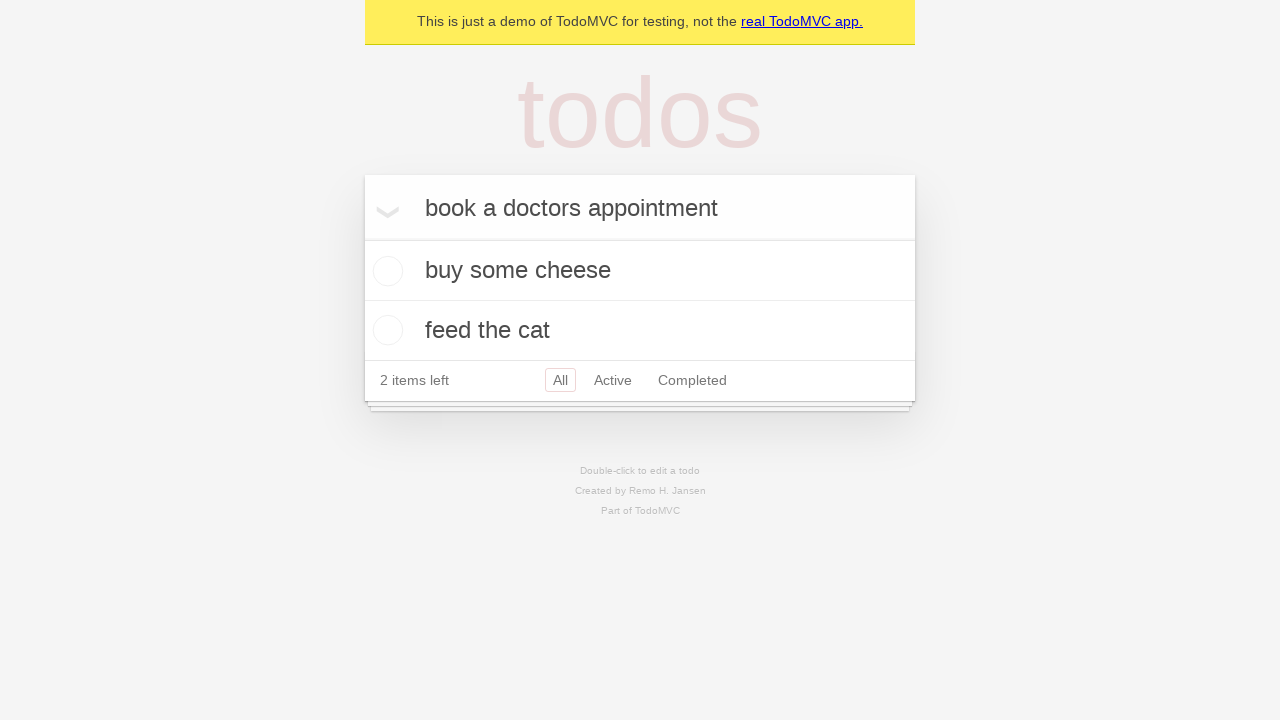

Pressed Enter to create third todo on .new-todo
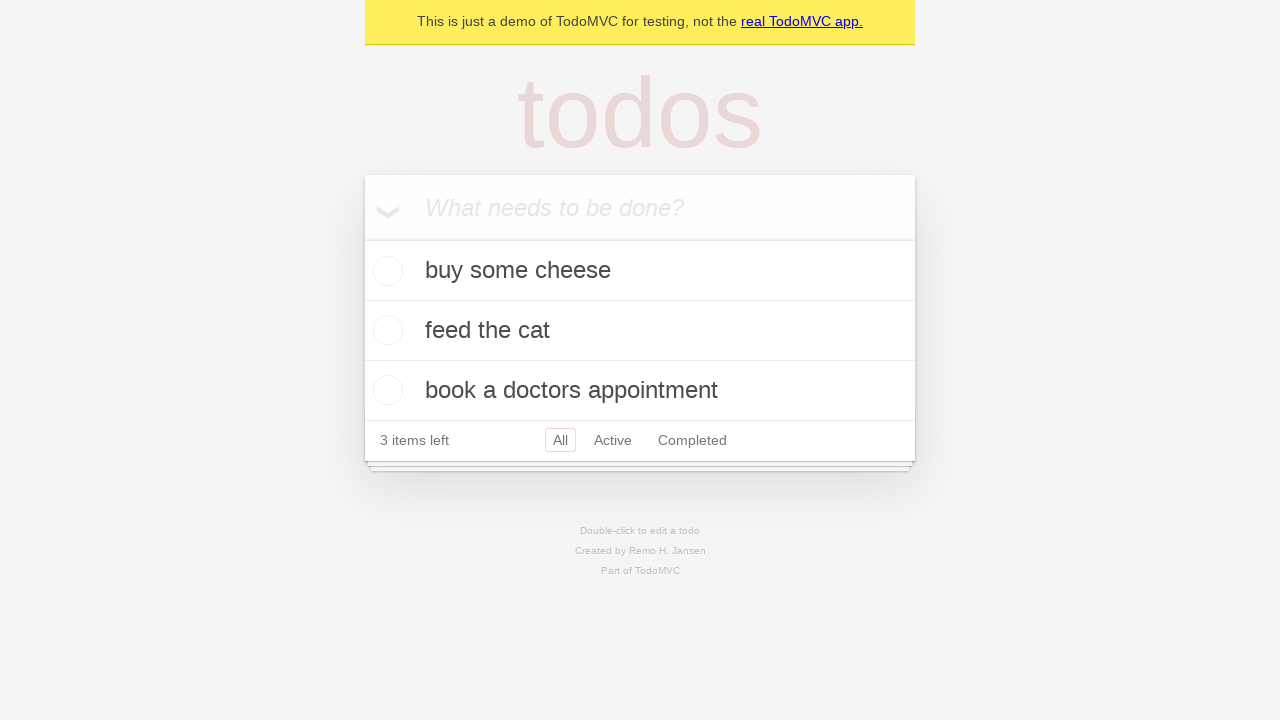

Waited for all three todos to be created
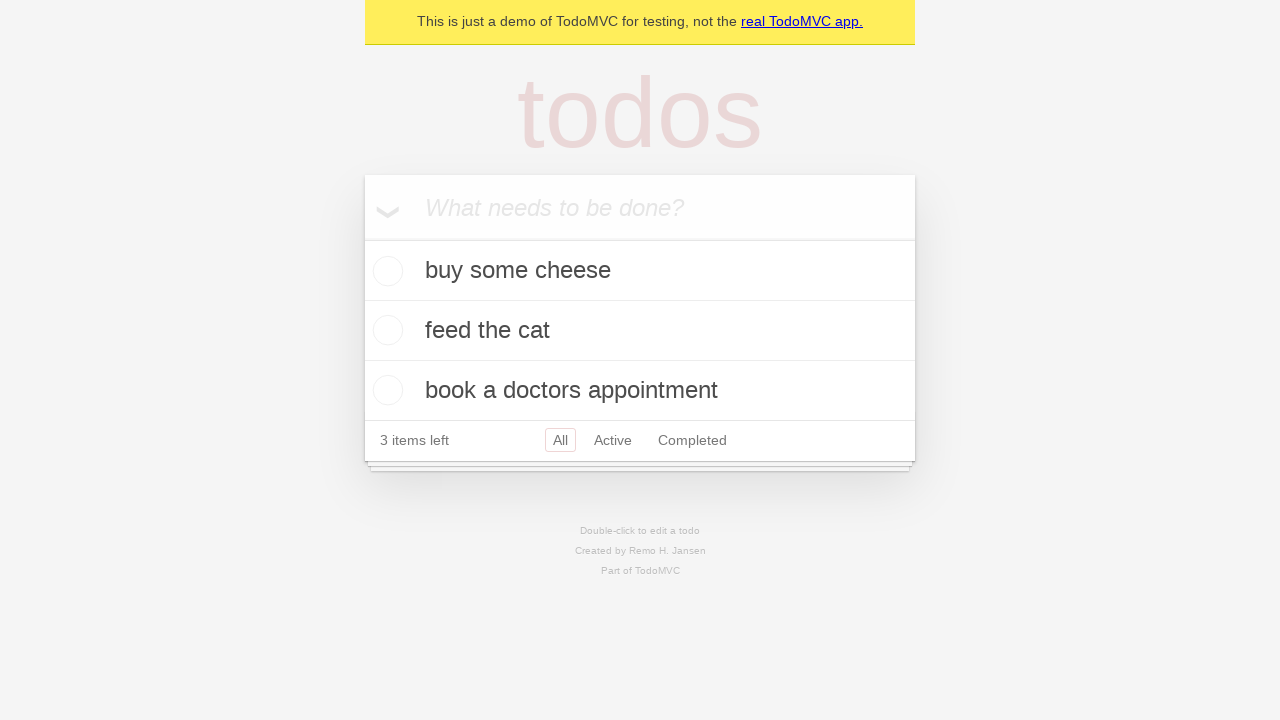

Double-clicked second todo item to enter edit mode at (640, 331) on .todo-list li >> nth=1
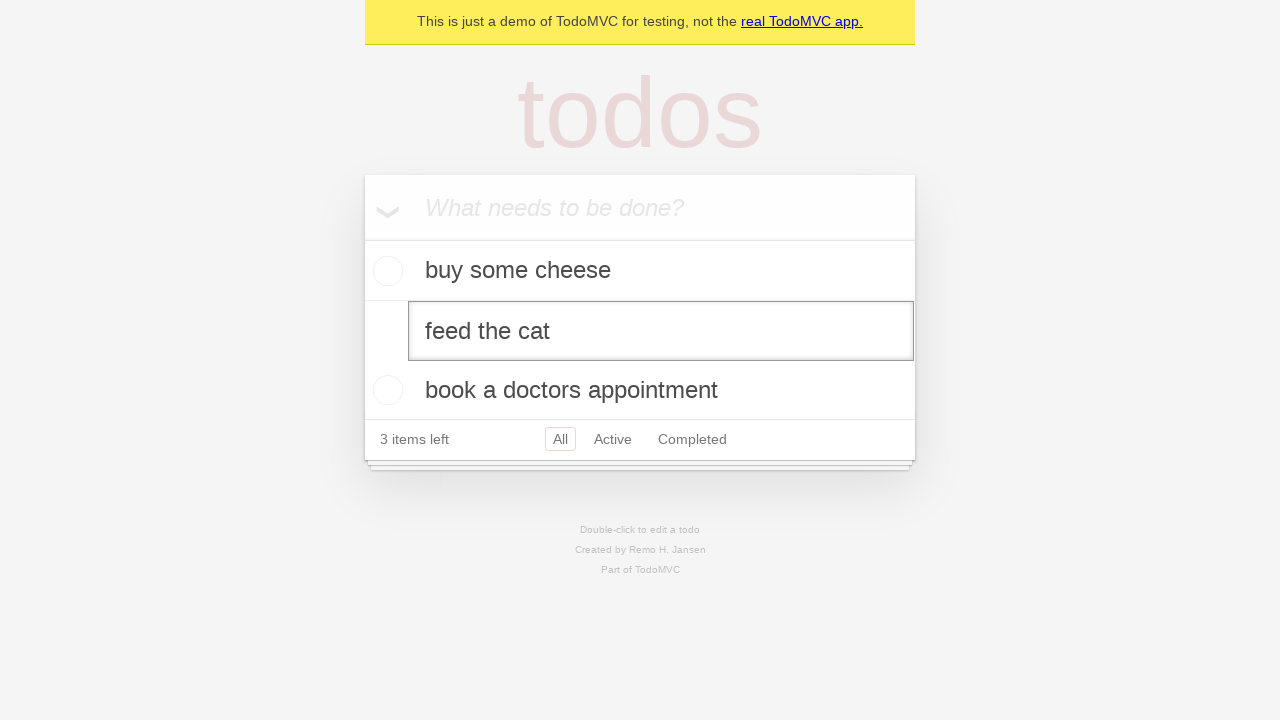

Filled edit field with new todo text 'buy some sausages' on .todo-list li >> nth=1 >> .edit
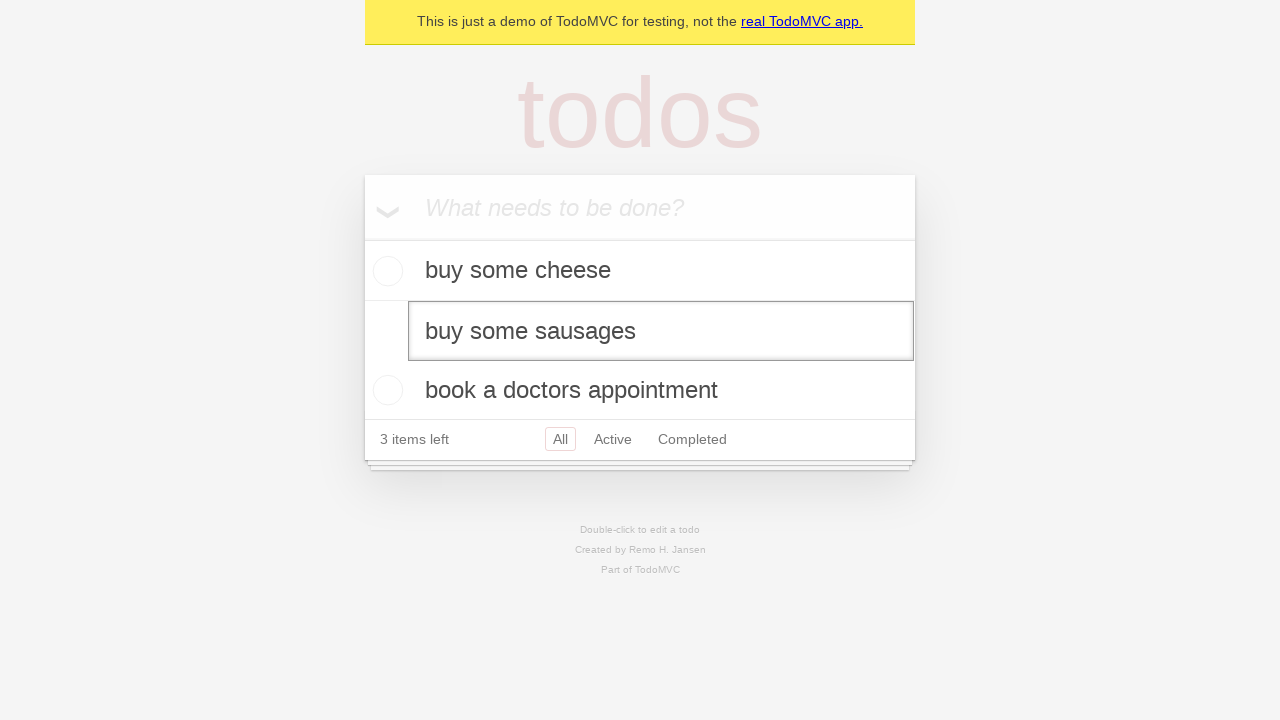

Pressed Enter to save edited todo item on .todo-list li >> nth=1 >> .edit
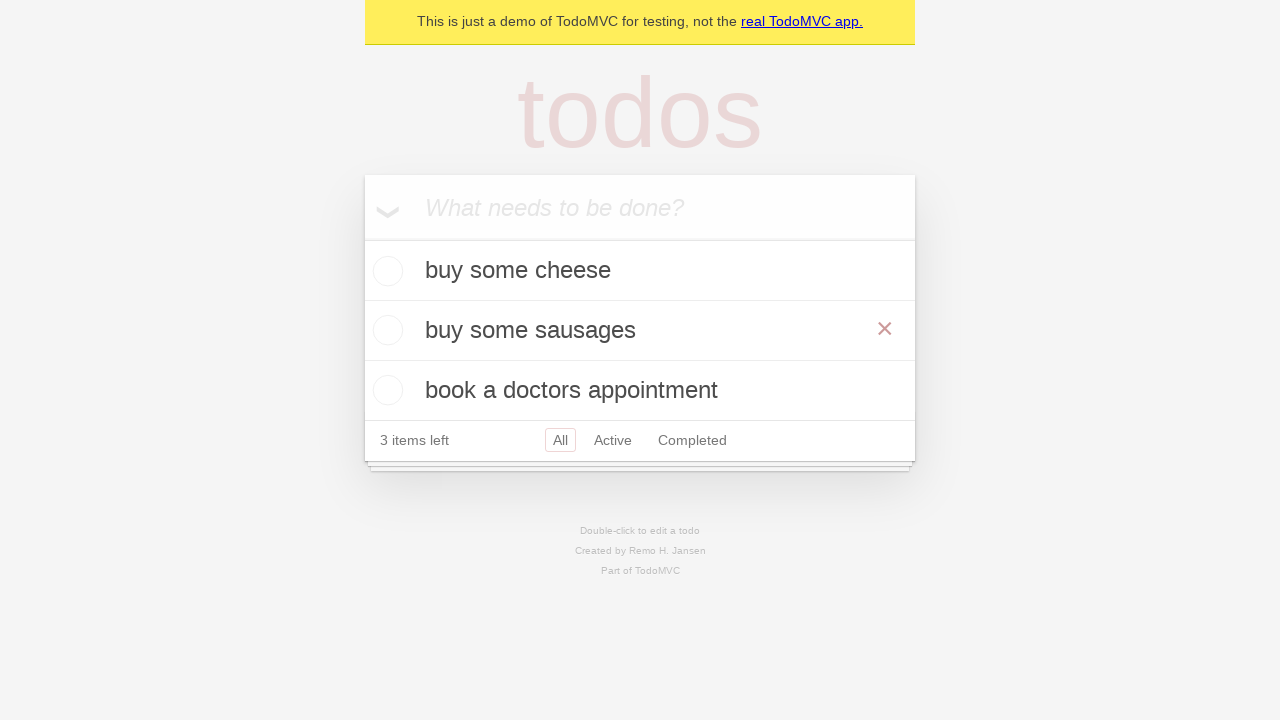

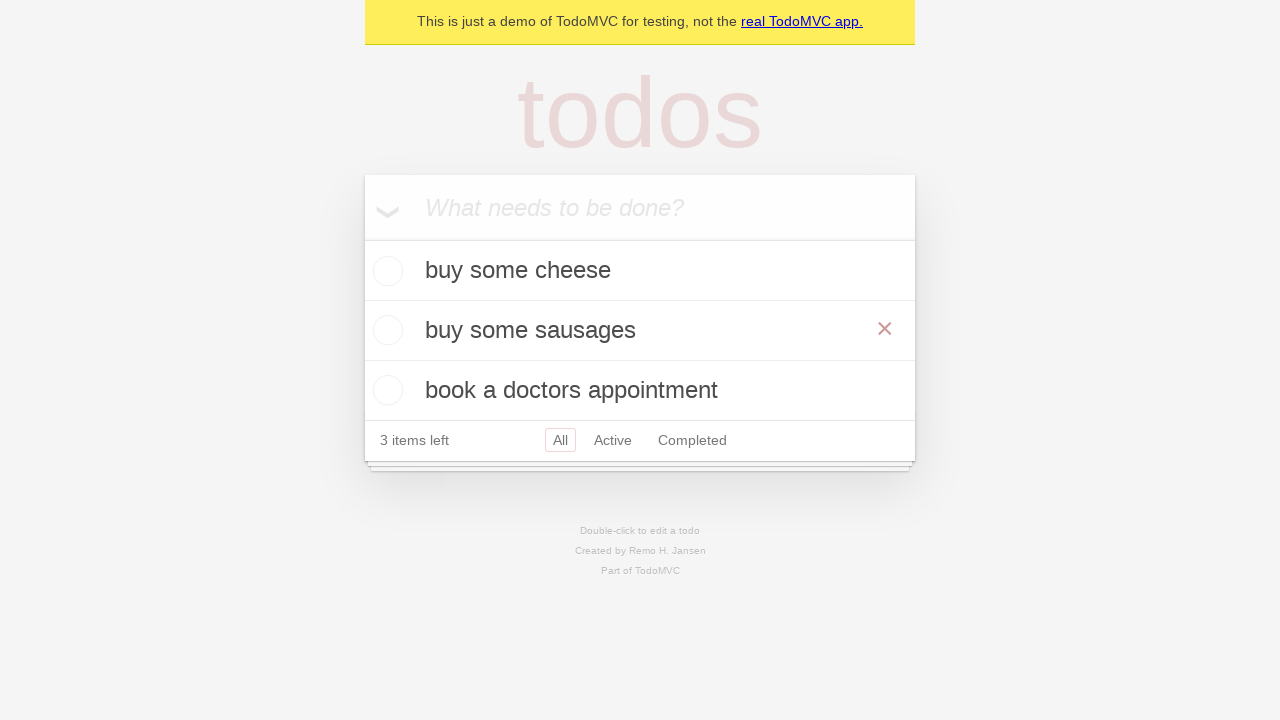